Tests file upload functionality by selecting a file using the file input element on a test upload page

Starting URL: https://the-internet.herokuapp.com/upload

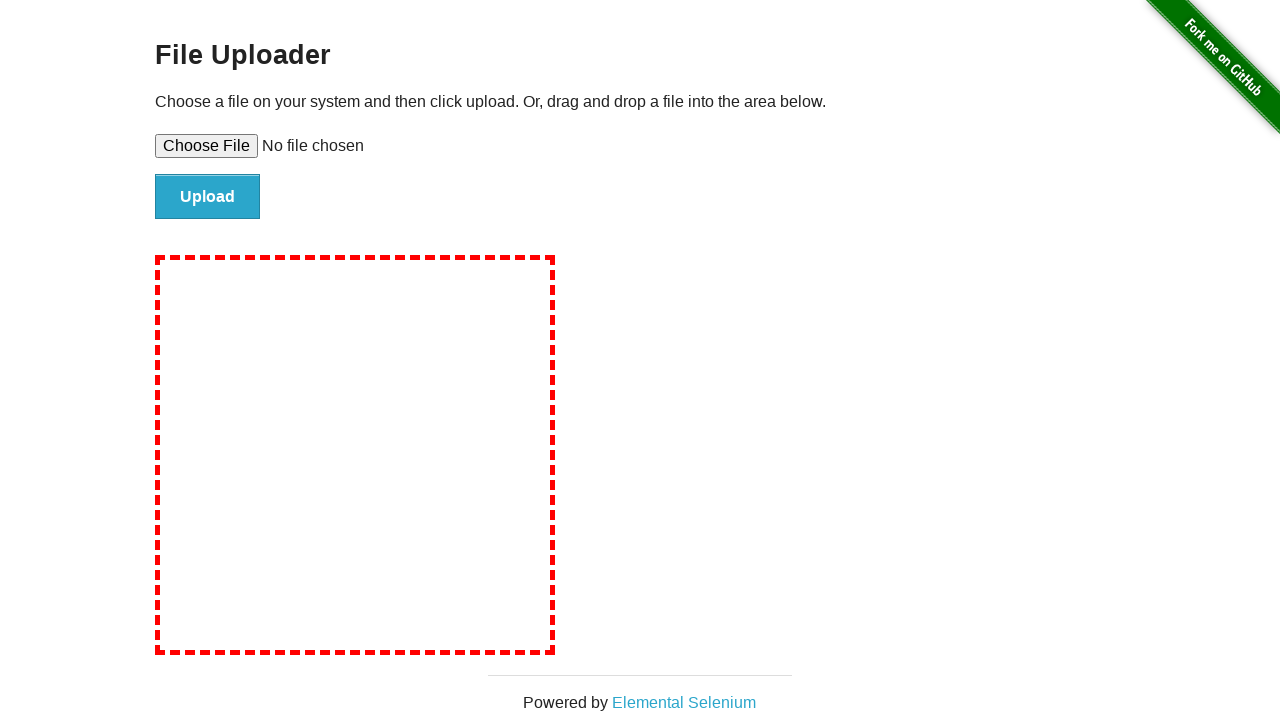

Created temporary test file for upload
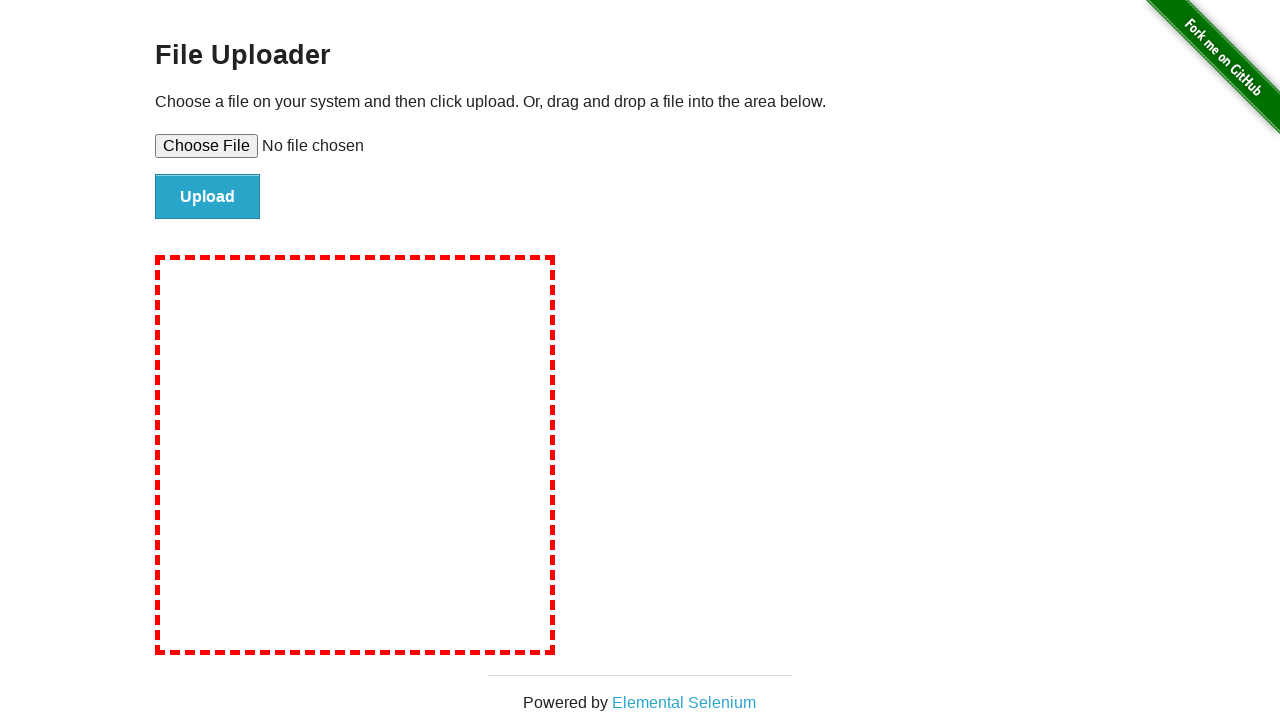

File upload input element is visible
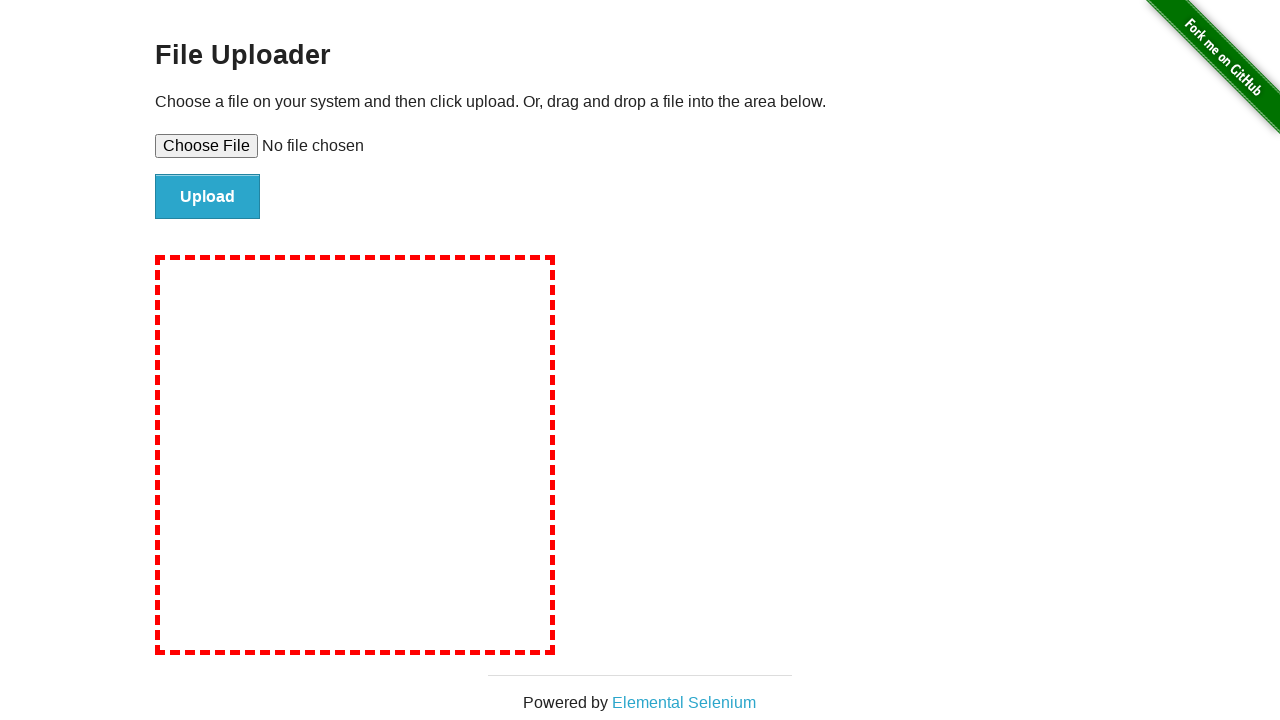

Selected test file for upload
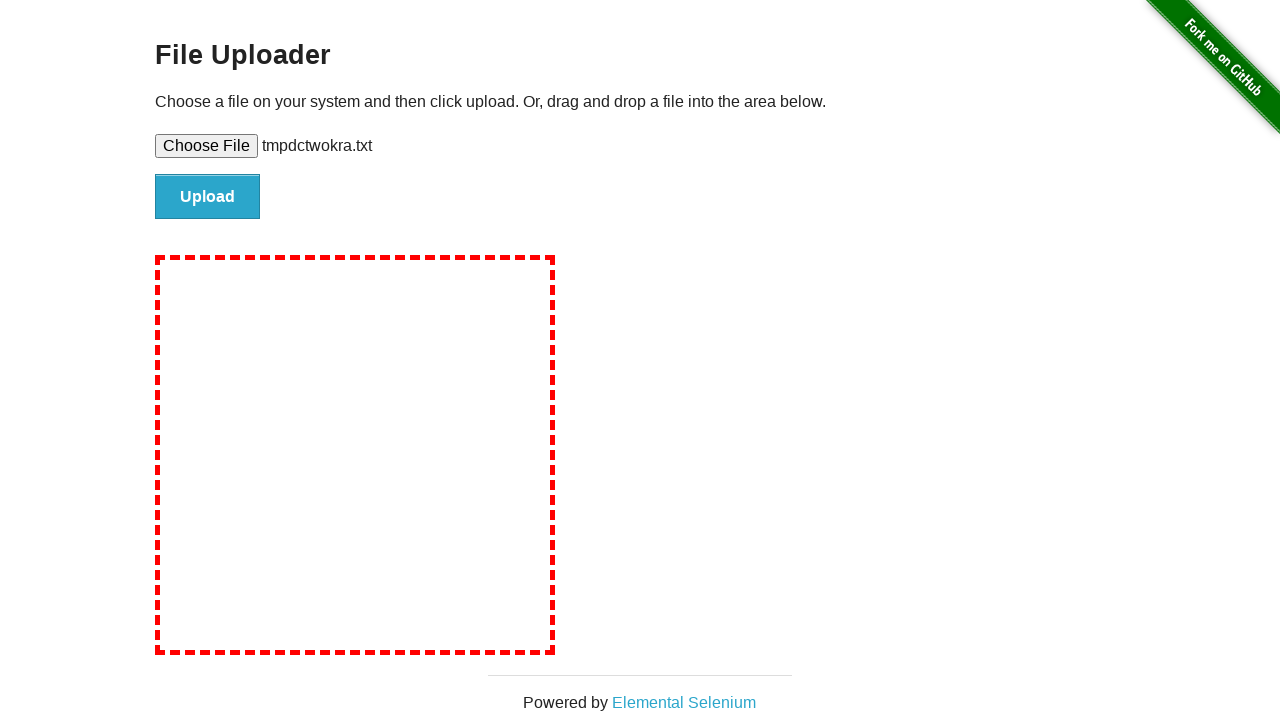

Clicked upload submit button at (208, 197) on #file-submit
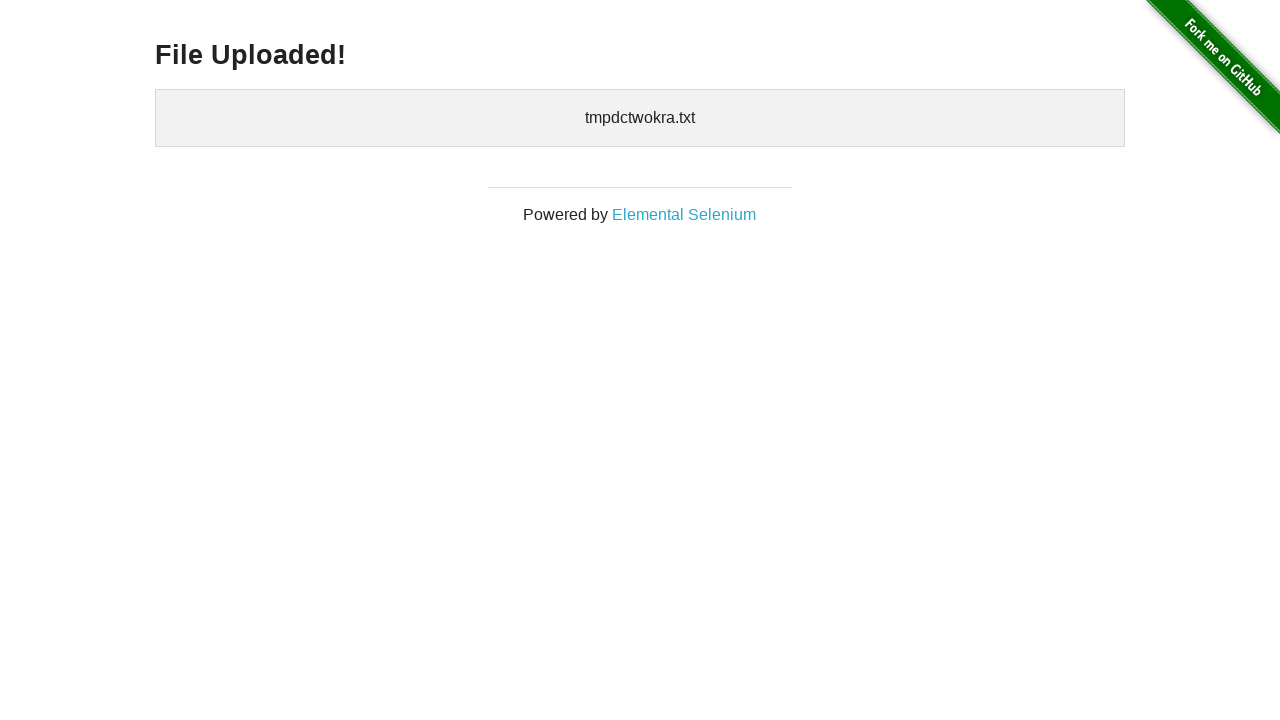

File upload confirmation displayed
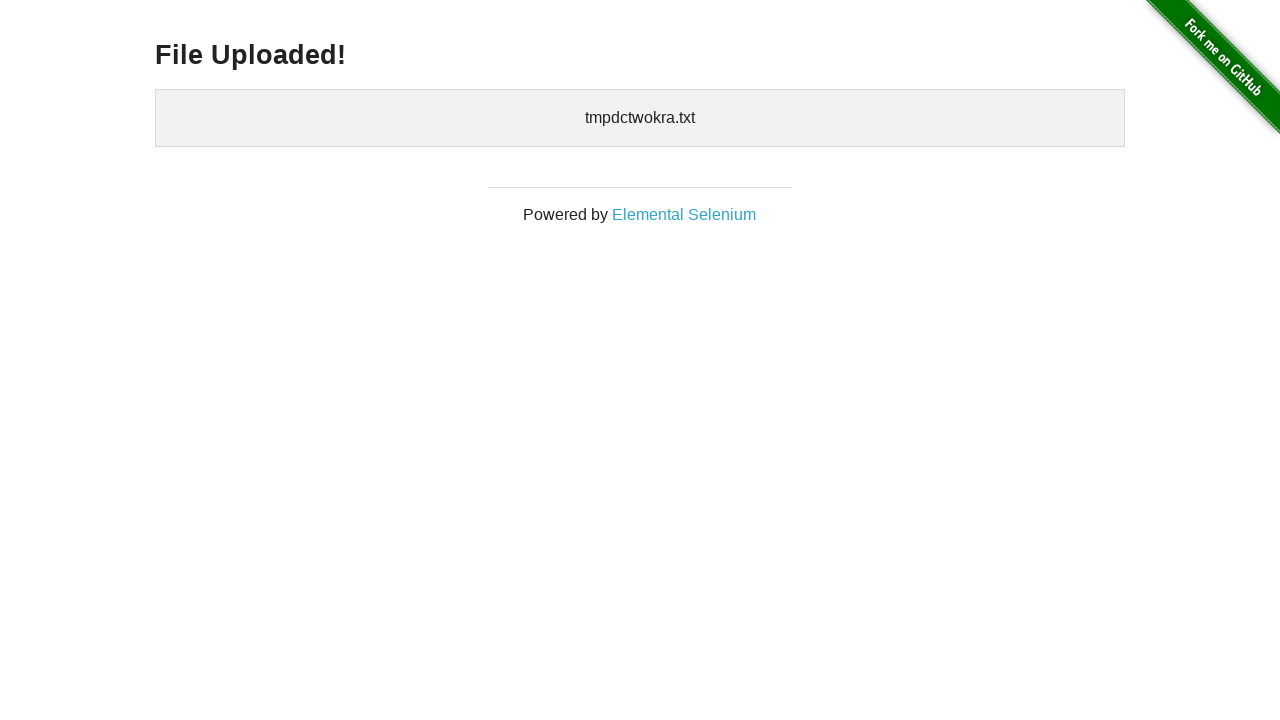

Cleaned up temporary test file
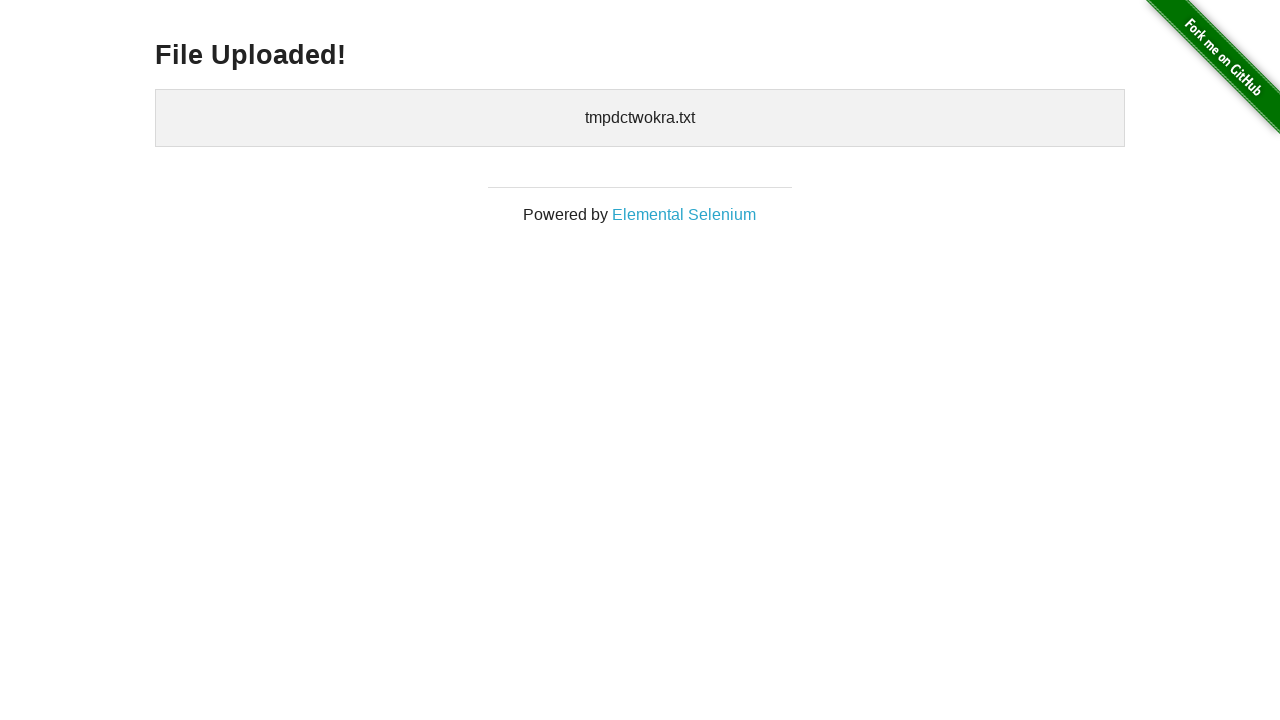

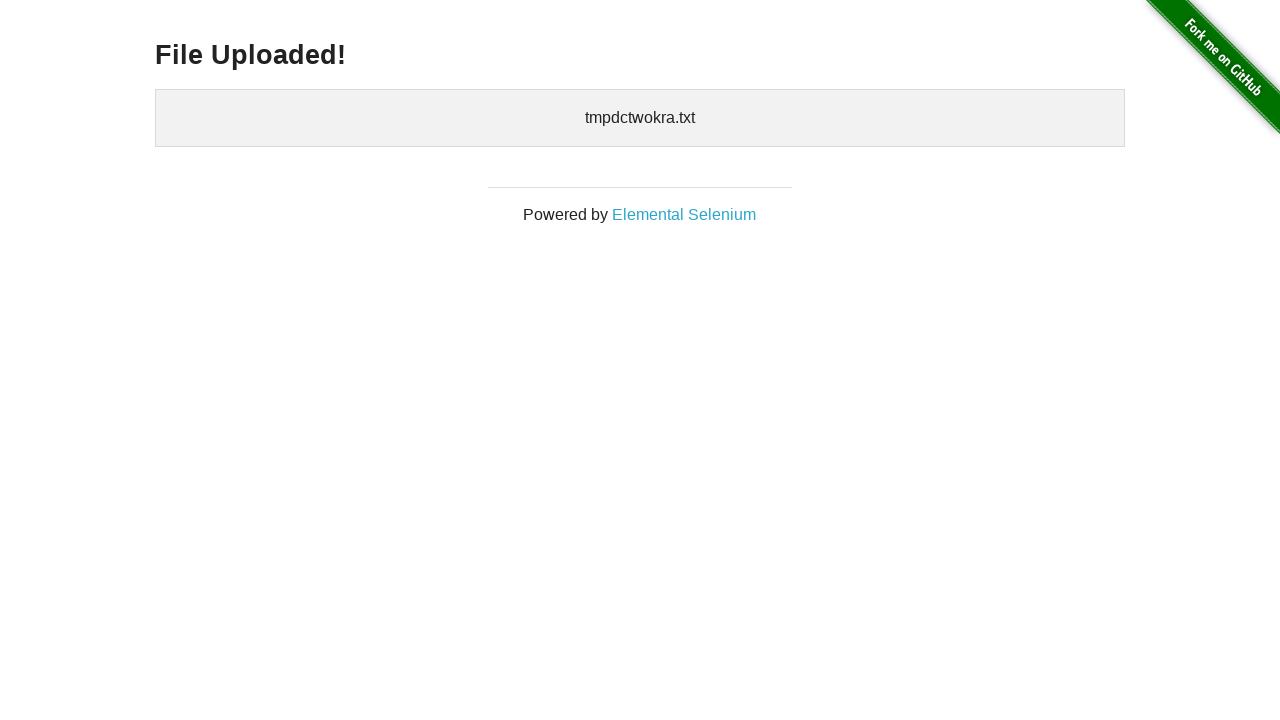